Tests multiple selection dropdown by selecting multiple color options simultaneously

Starting URL: https://testautomationpractice.blogspot.com/

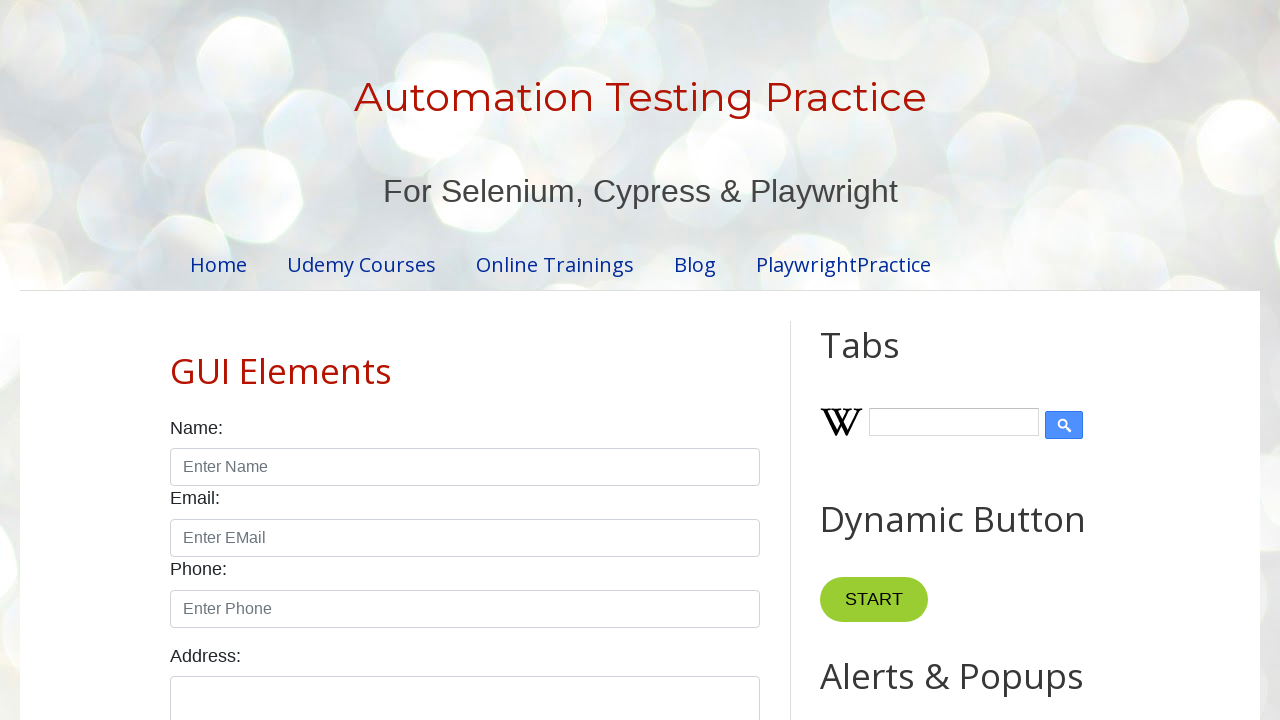

Scrolled down 700 pixels to view the dropdown
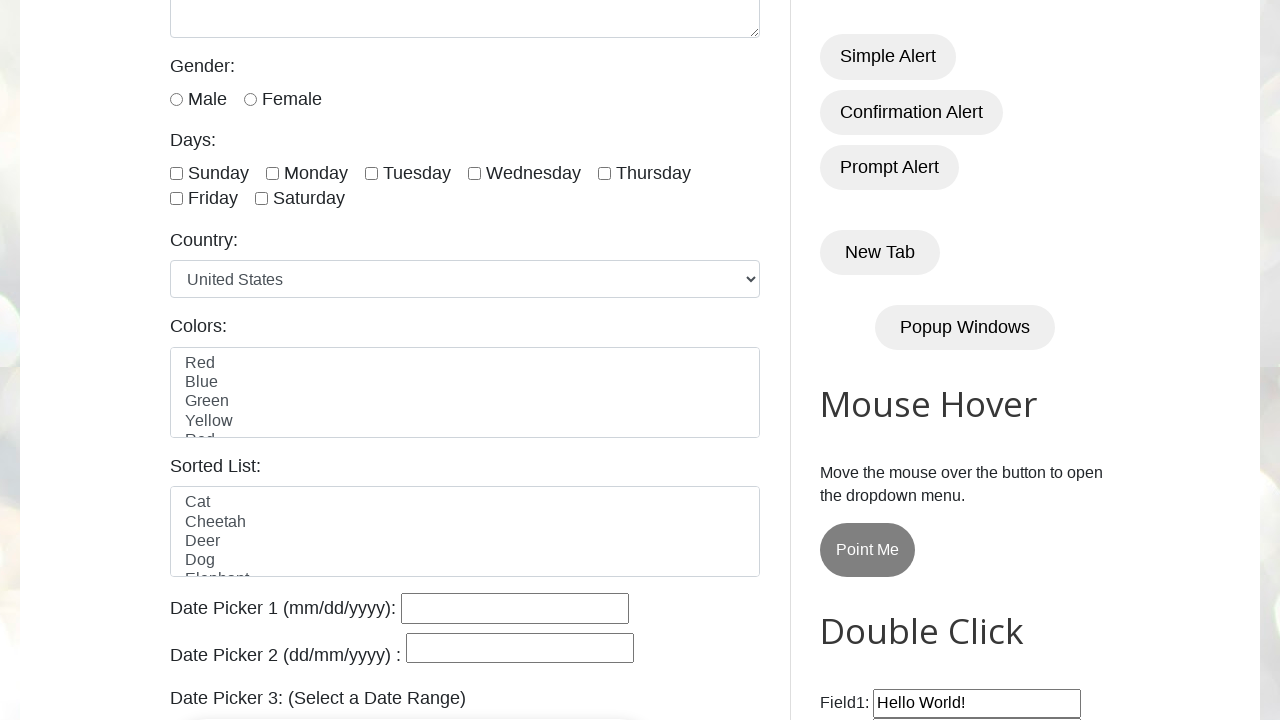

Located the colors dropdown element
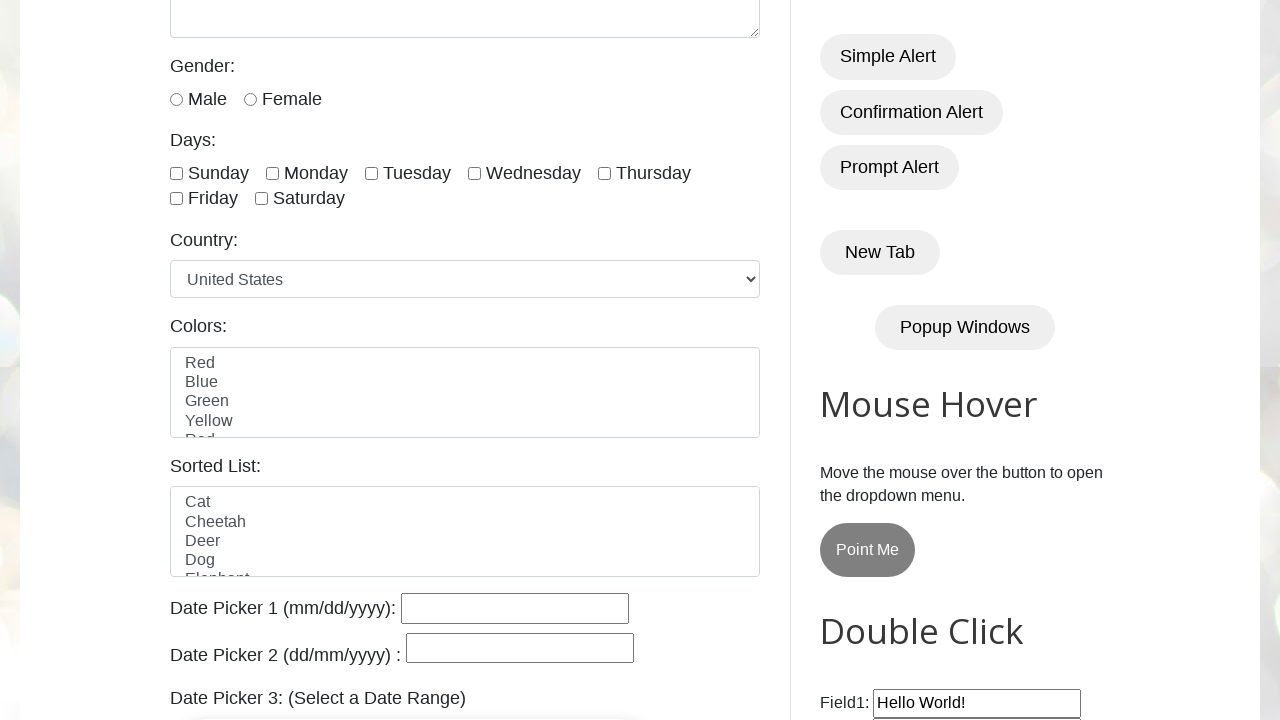

Selected multiple color options: Green, Red, and Yellow from the dropdown on xpath=//select[@id='colors']
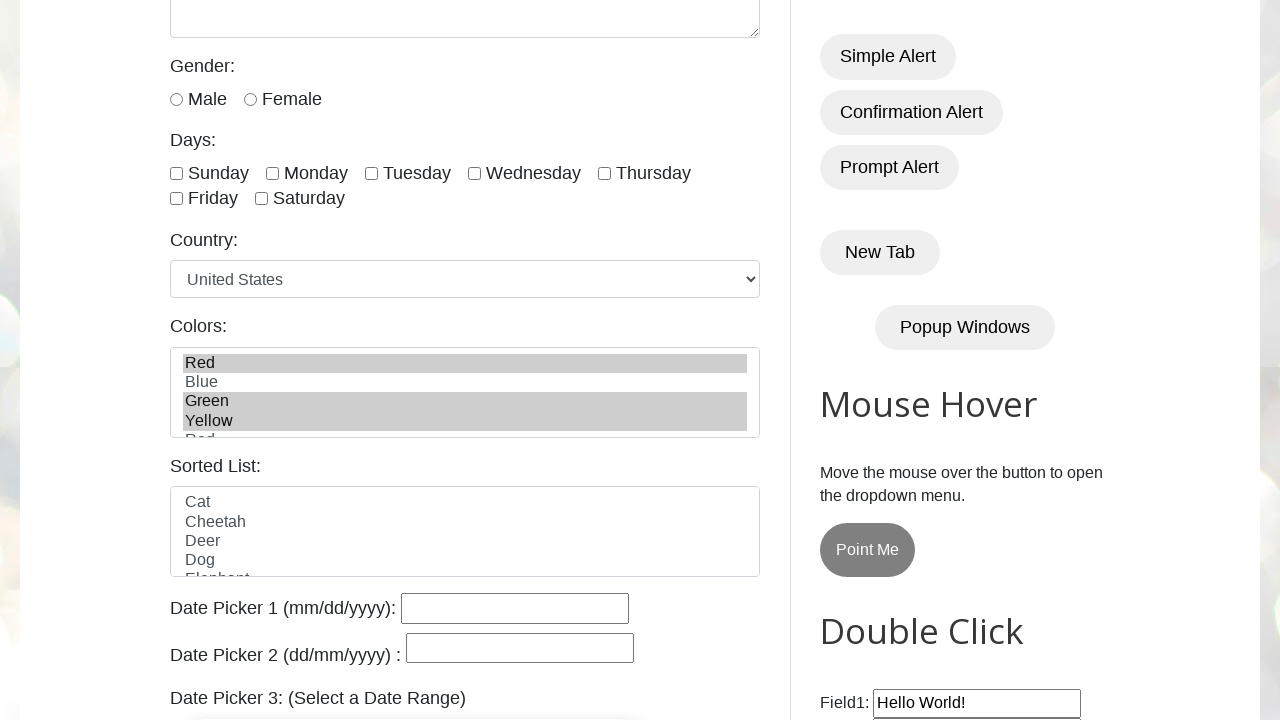

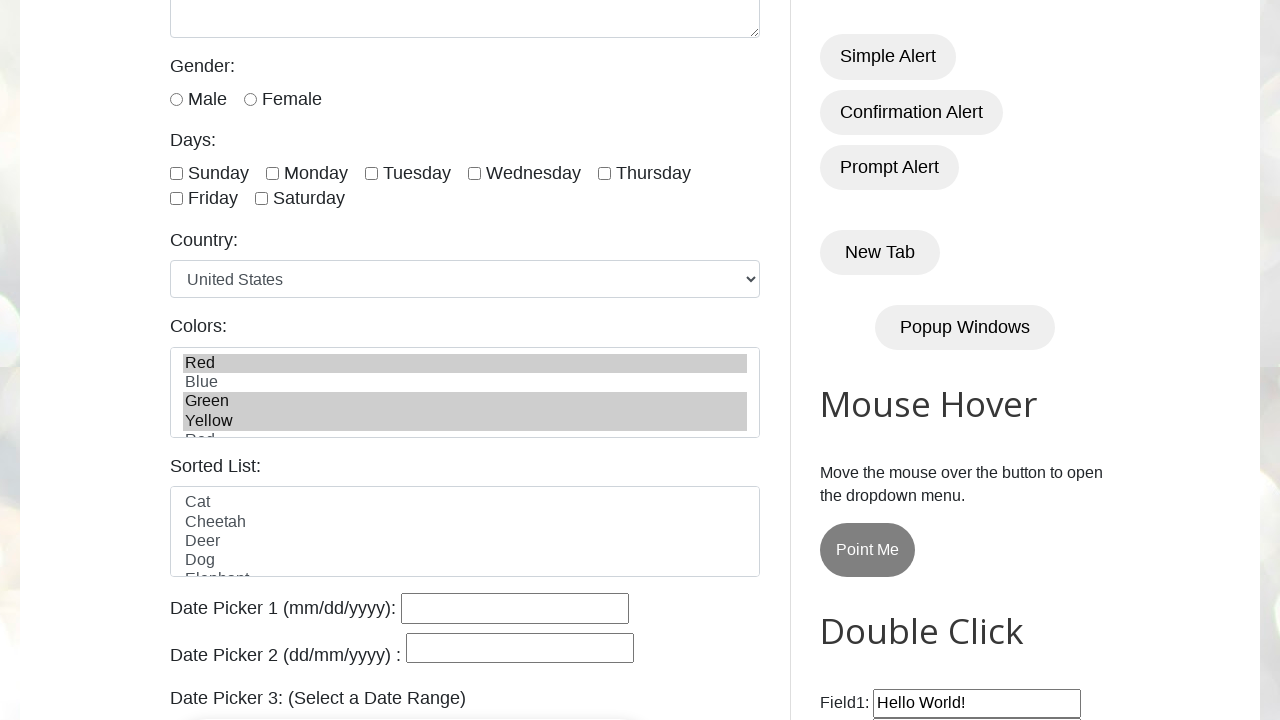